Tests JavaScript execution in W3Schools tryit editor by switching to iframe, executing a function, and highlighting an element with a blue border

Starting URL: https://www.w3schools.com/jsref/tryit.asp?filename=tryjsref_submit_get

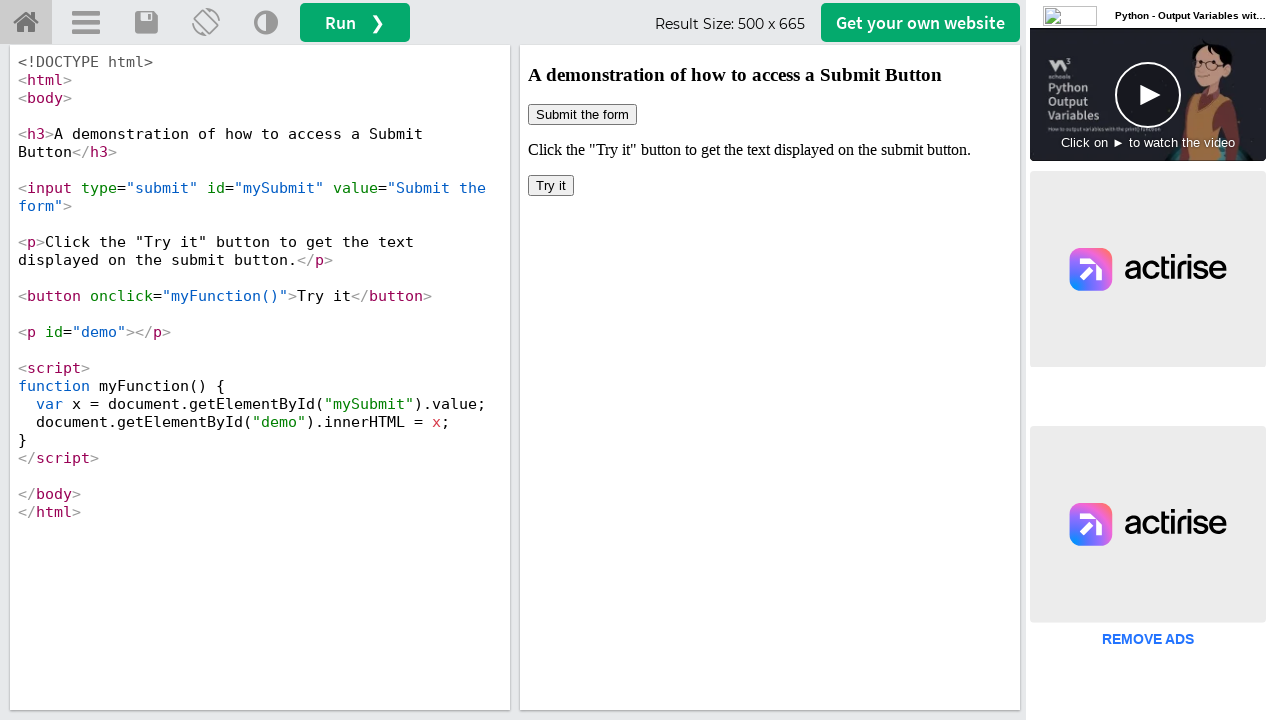

Switched to iframeResult iframe
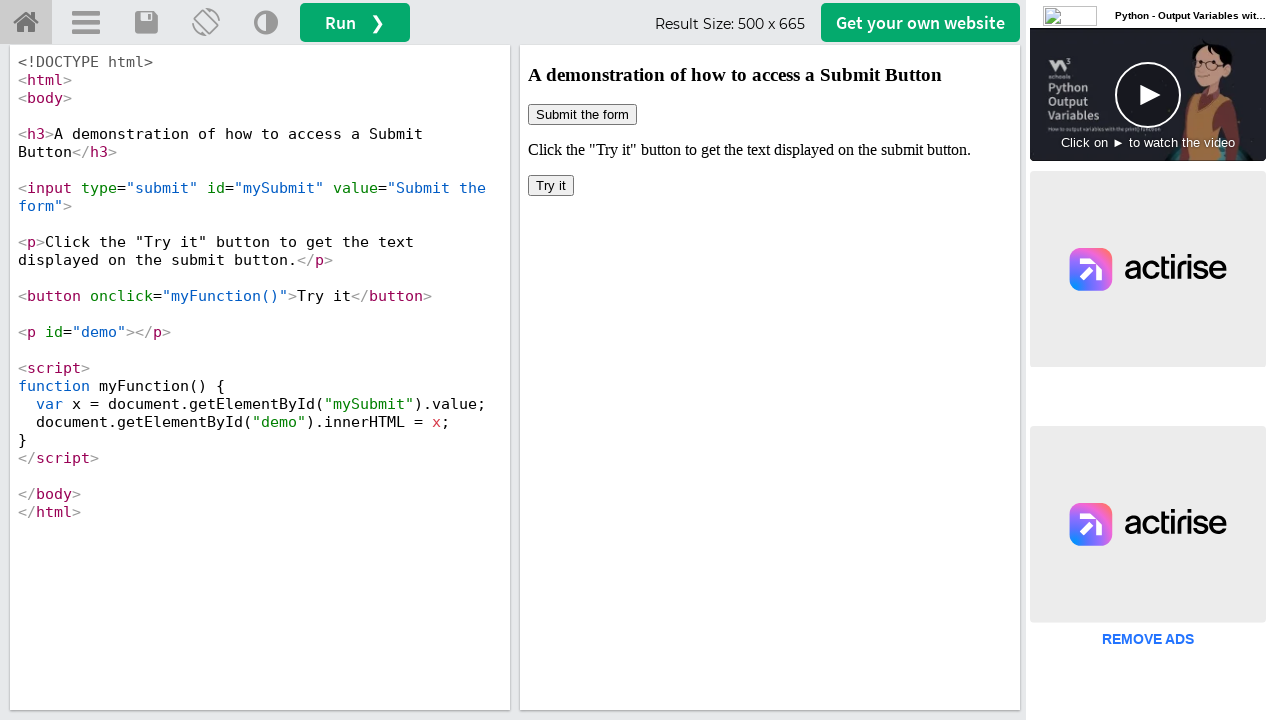

Executed myFunction() in iframe
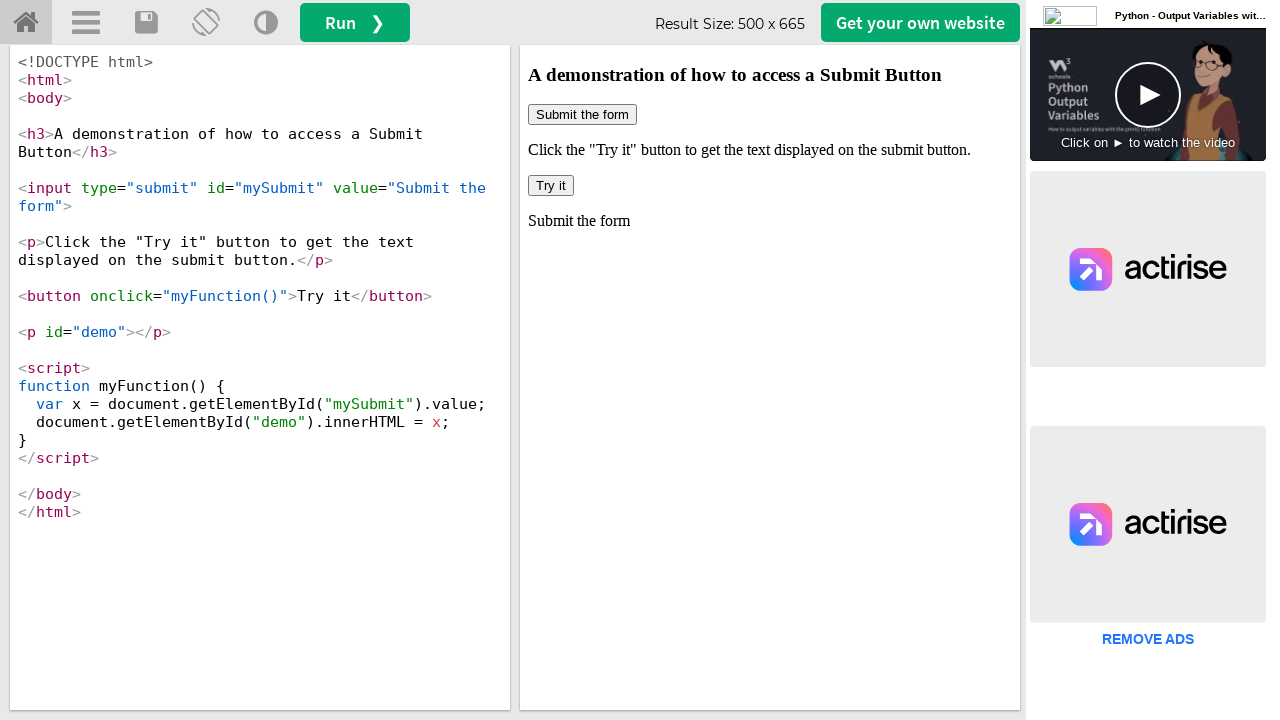

Applied blue border style to submit button element
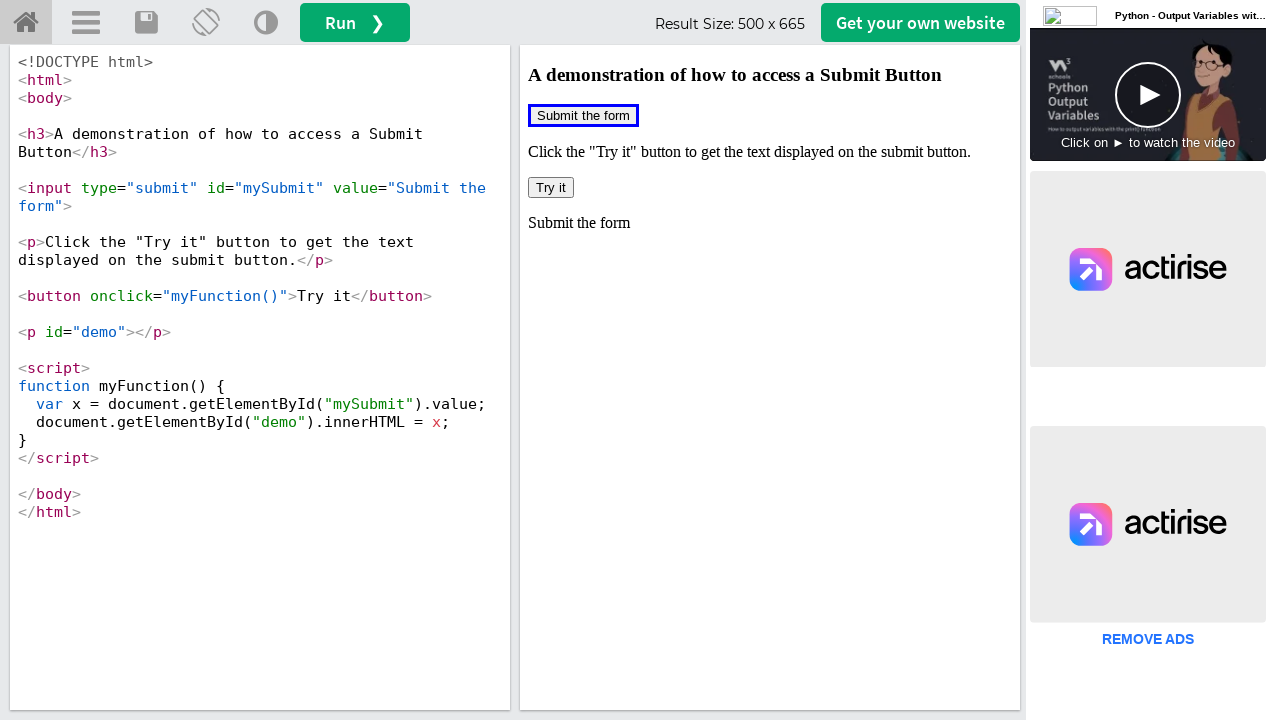

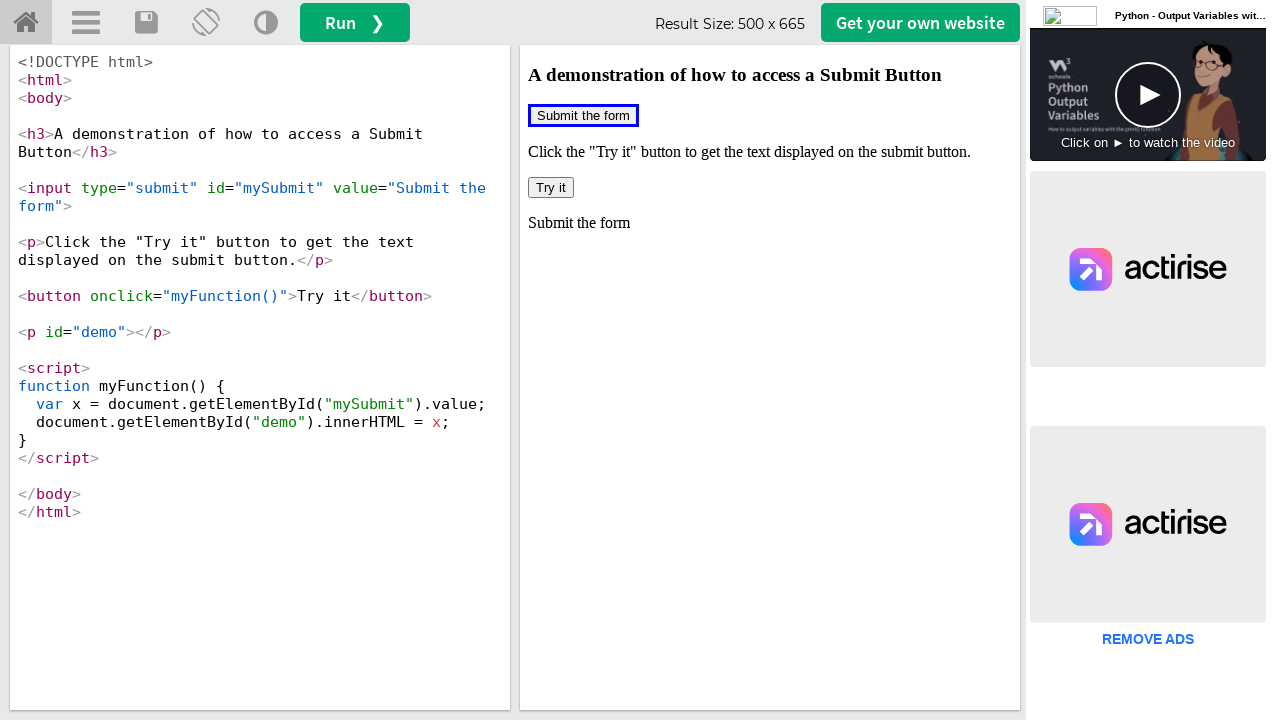